Tests JavaScript alert popup handling by switching to an iframe, clicking a "Try it" button to trigger an alert, and then accepting the alert dialog.

Starting URL: https://www.w3schools.com/js/tryit.asp?filename=tryjs_alert

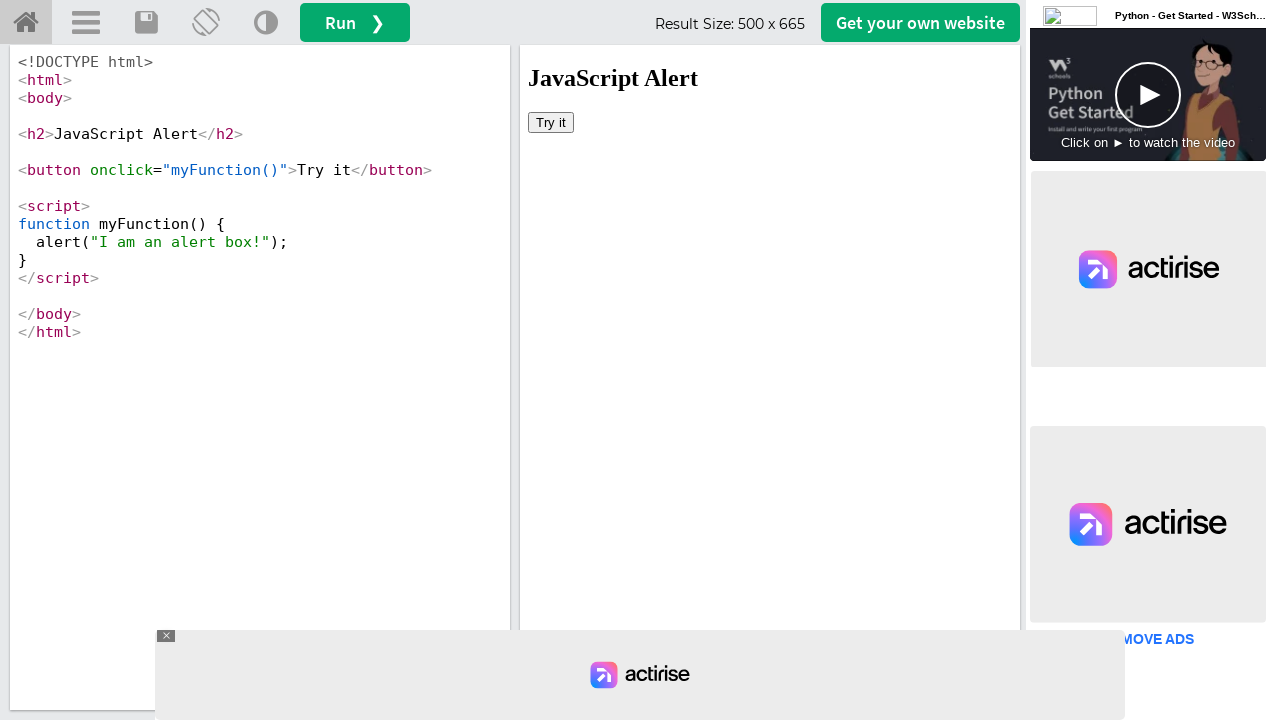

Set up dialog handler to accept alerts
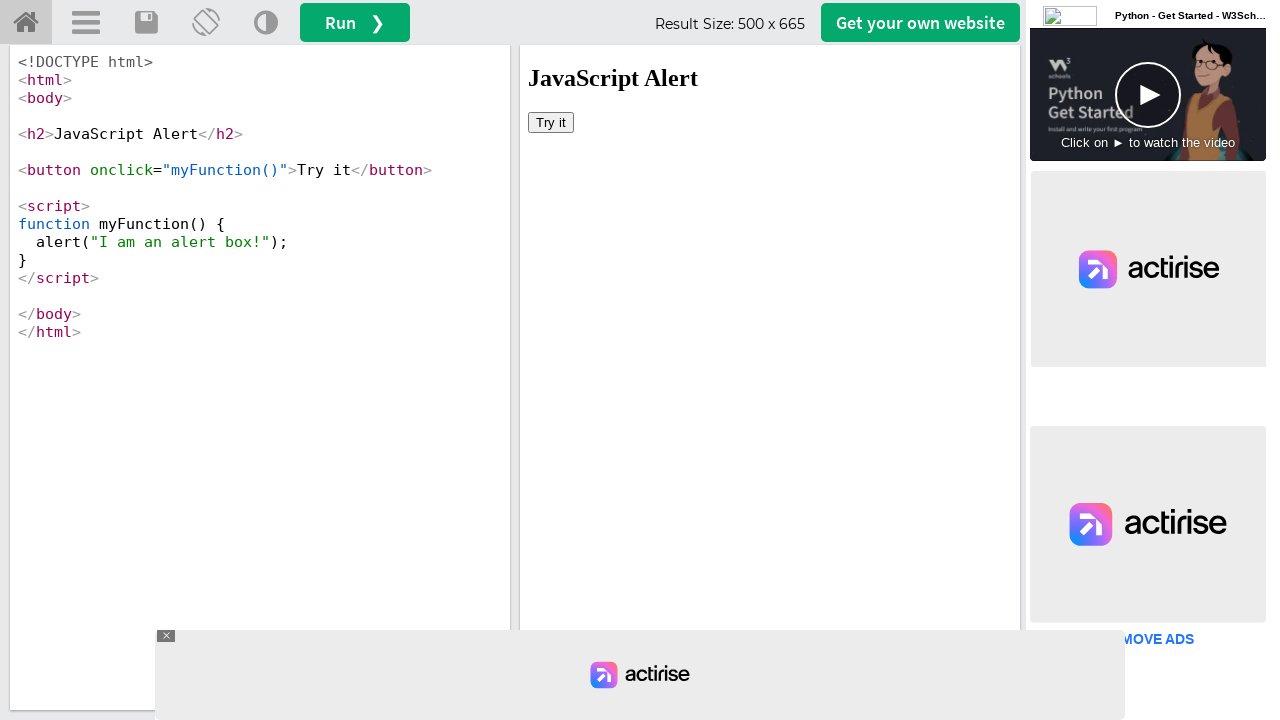

Located the first iframe on the page
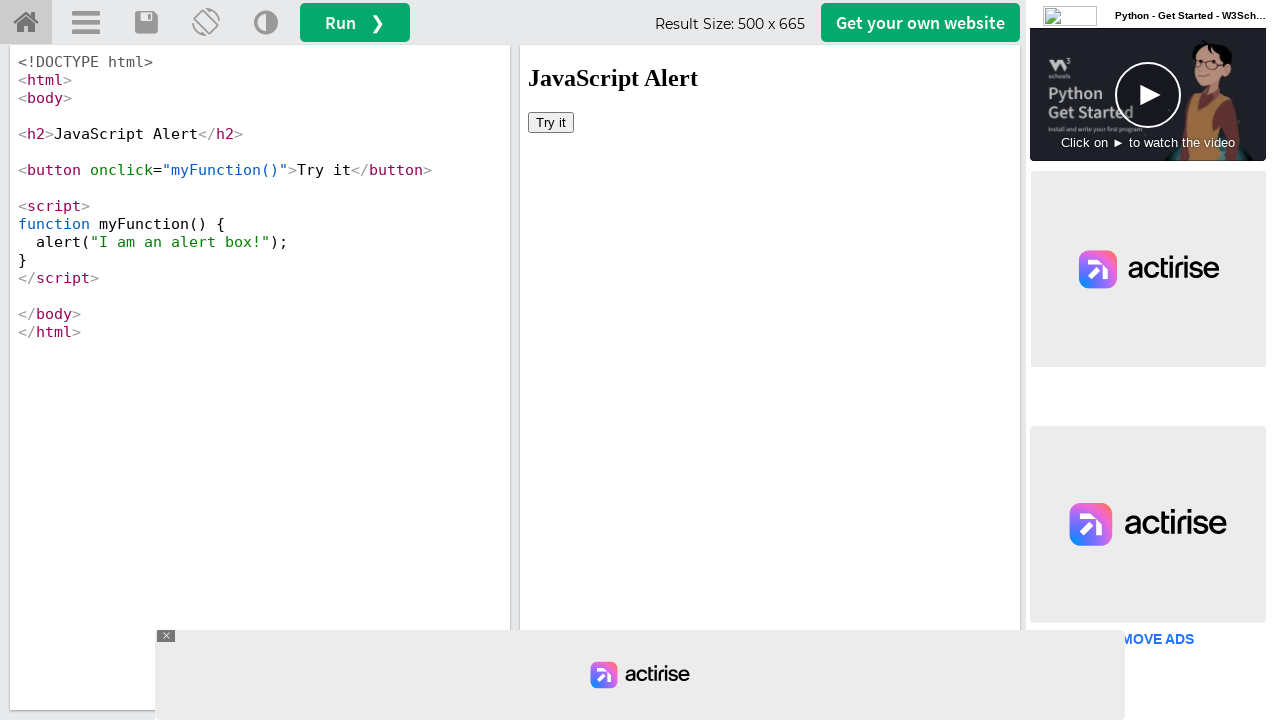

Clicked the 'Try it' button inside the iframe to trigger the alert at (551, 122) on iframe >> nth=0 >> internal:control=enter-frame >> xpath=//button[text()='Try it
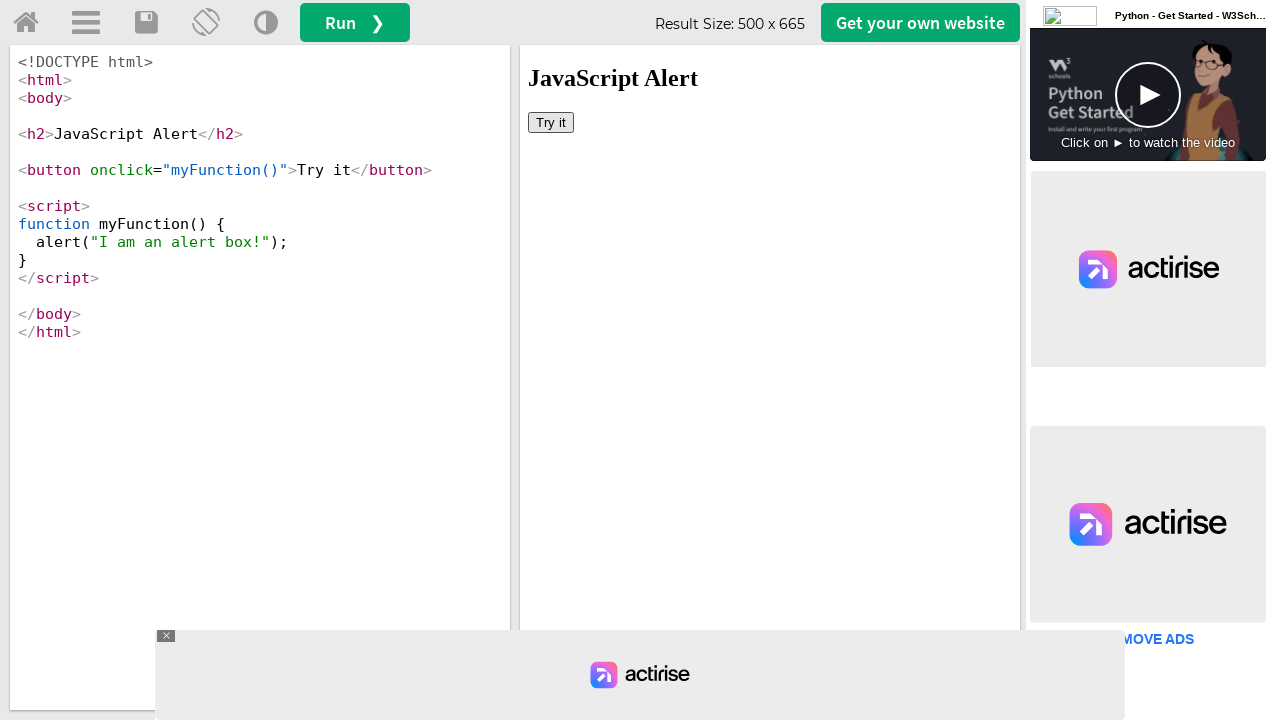

Waited for alert to be processed and handled
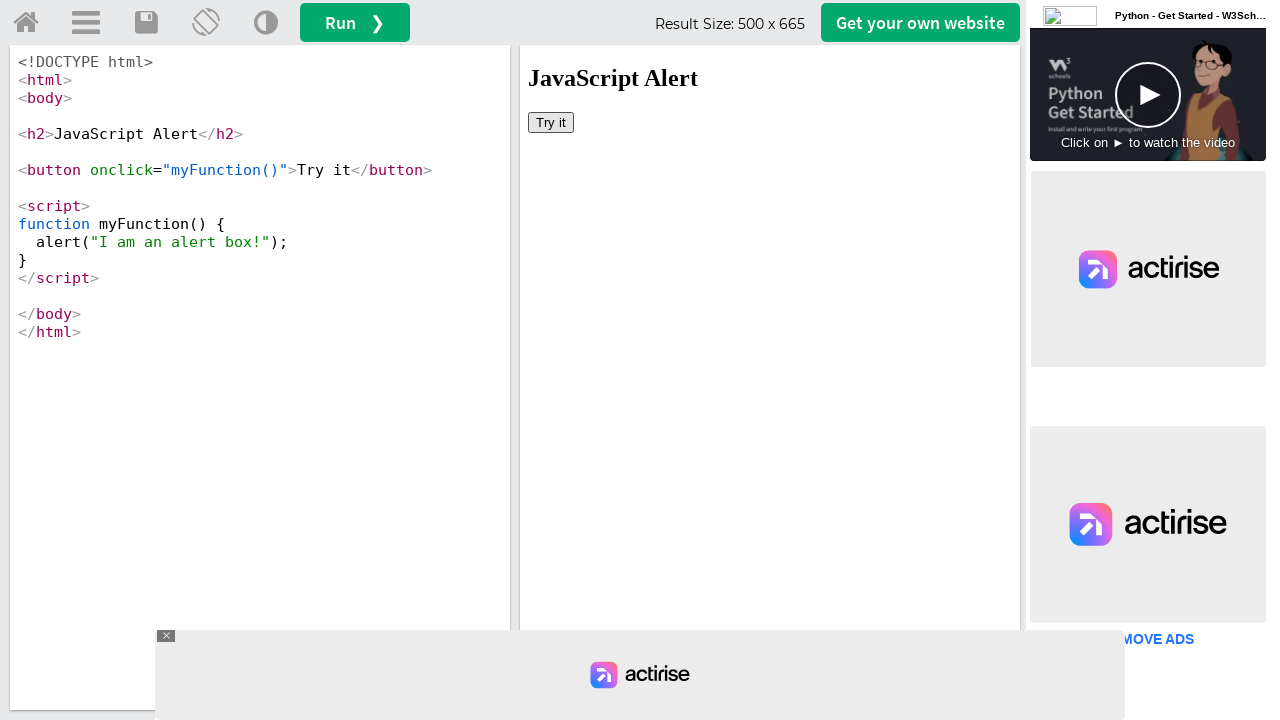

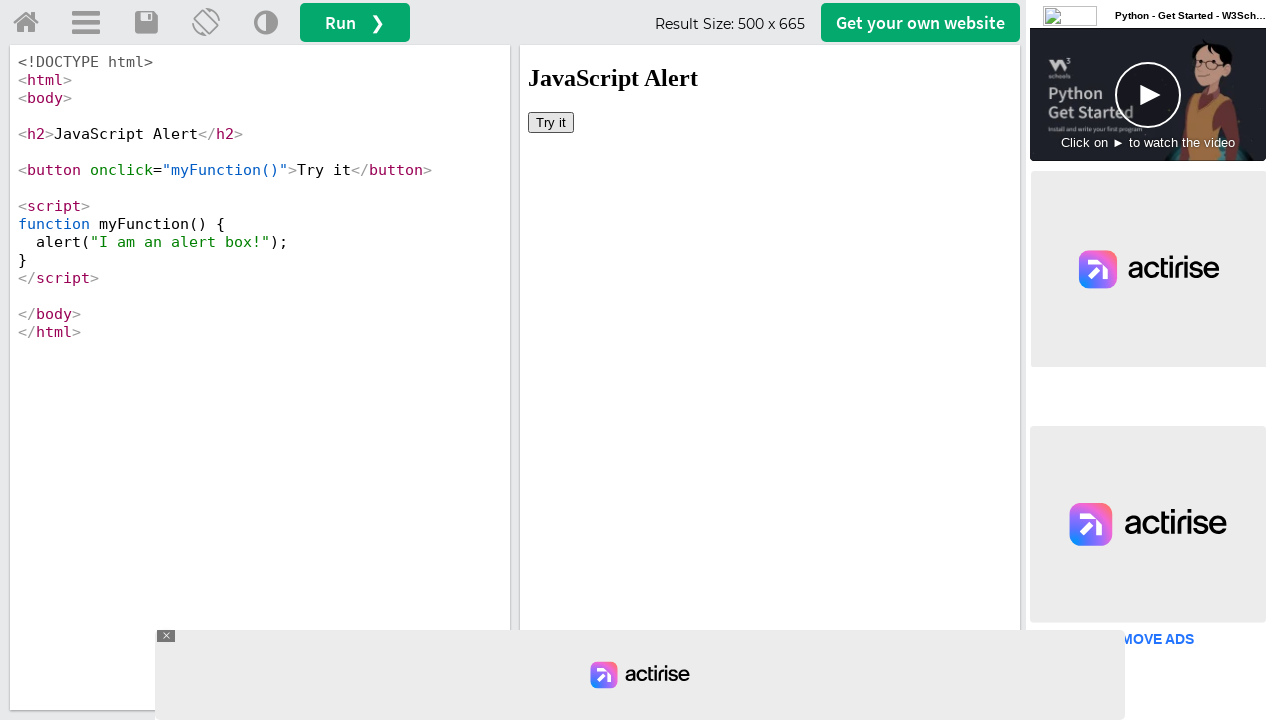